Navigates to a website and simulates user behavior by scrolling down the page to view content

Starting URL: https://royal-8vd.pages.dev

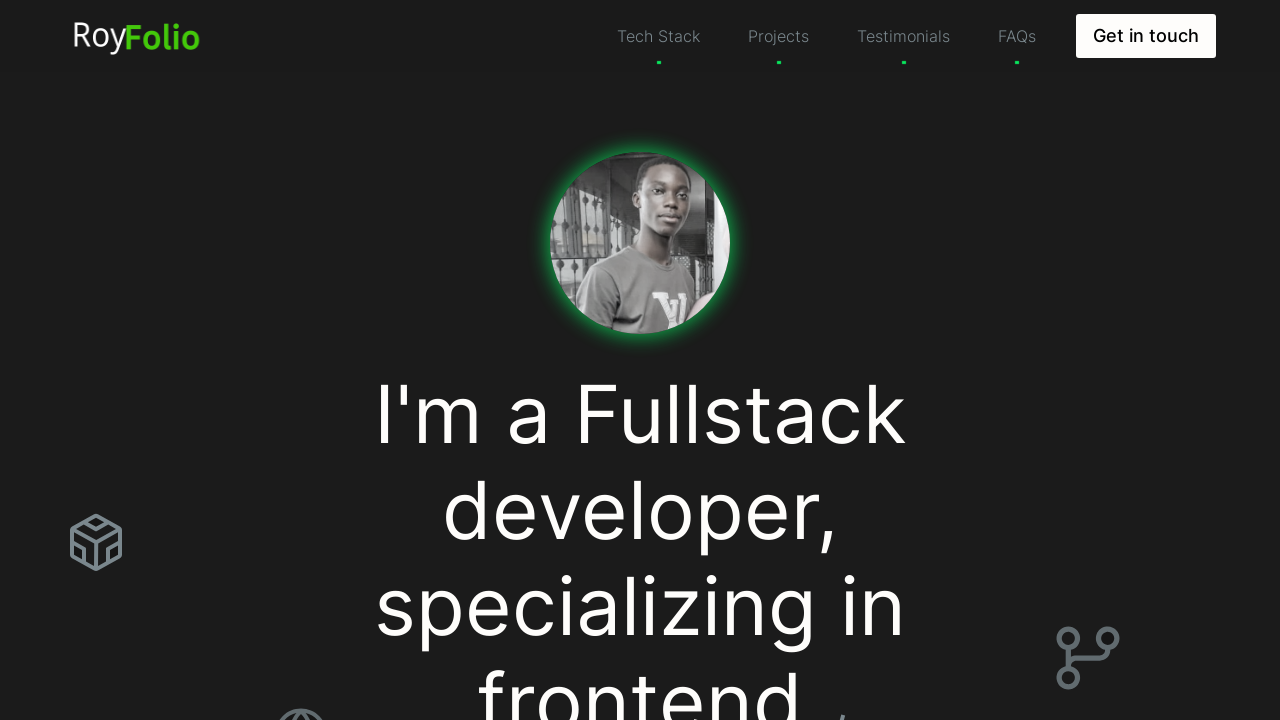

Scrolled down by one viewport height to view content
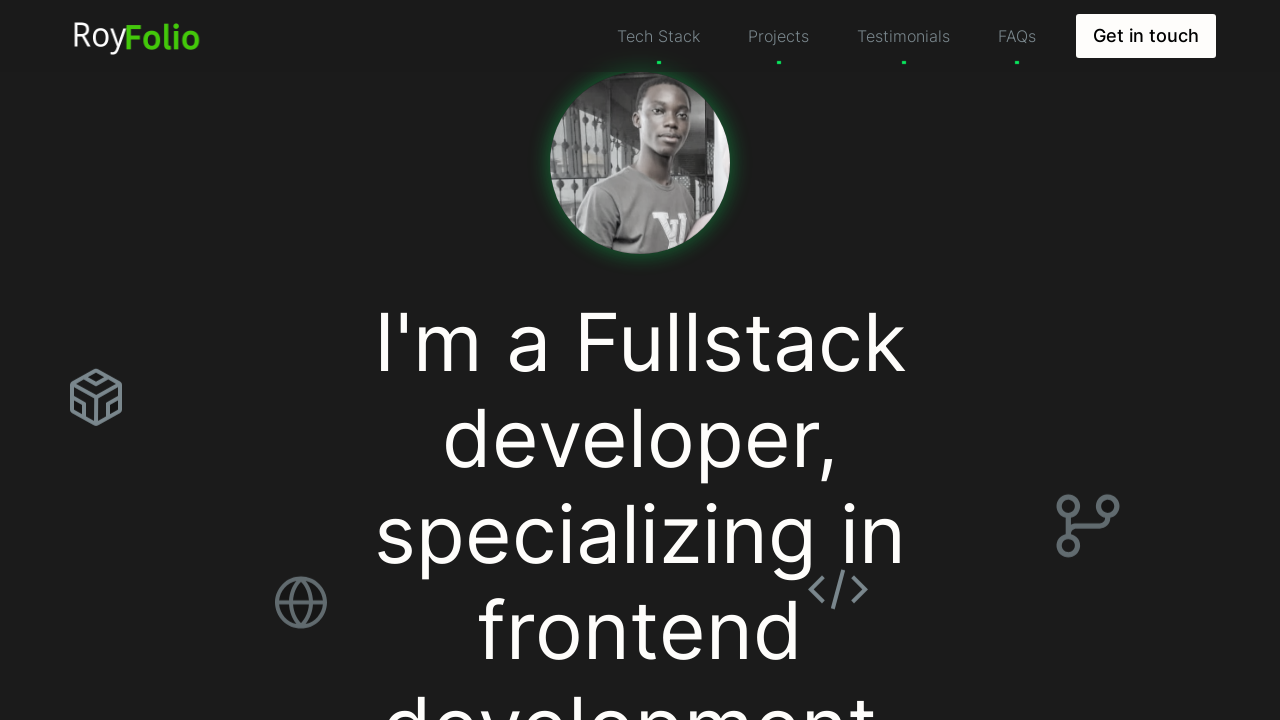

Waited 2 seconds between scrolls
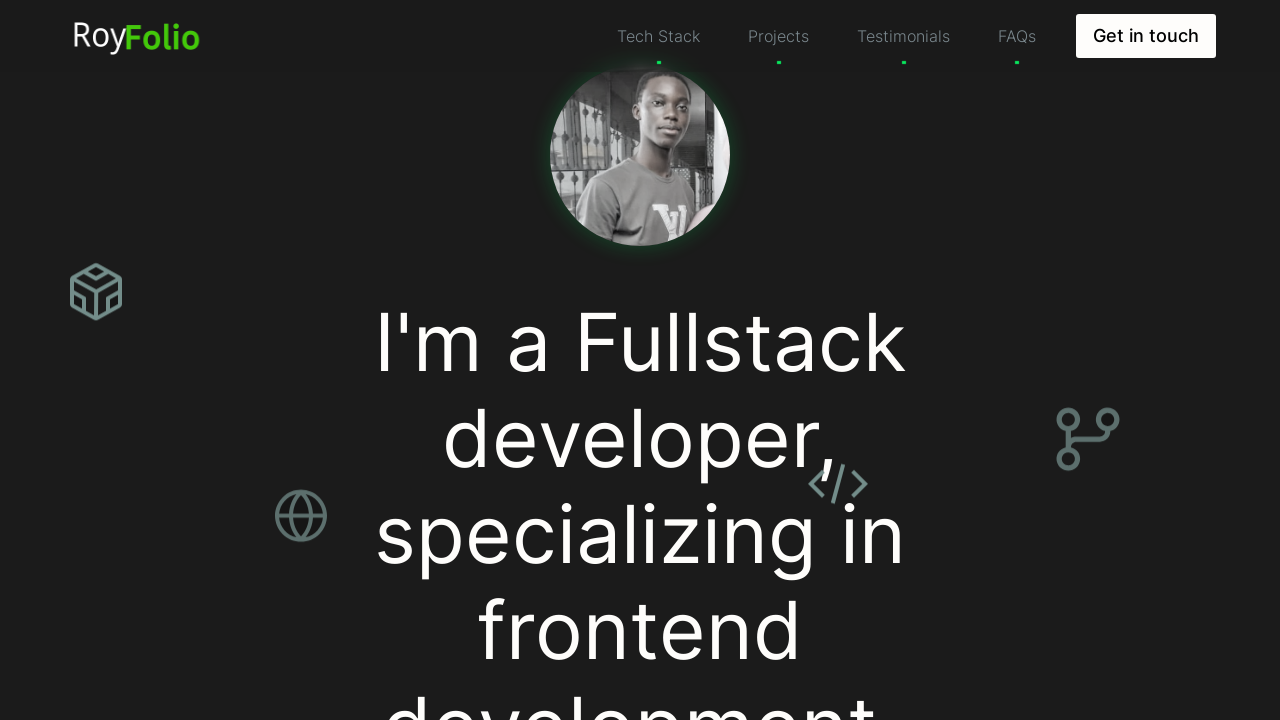

Scrolled down by another viewport height
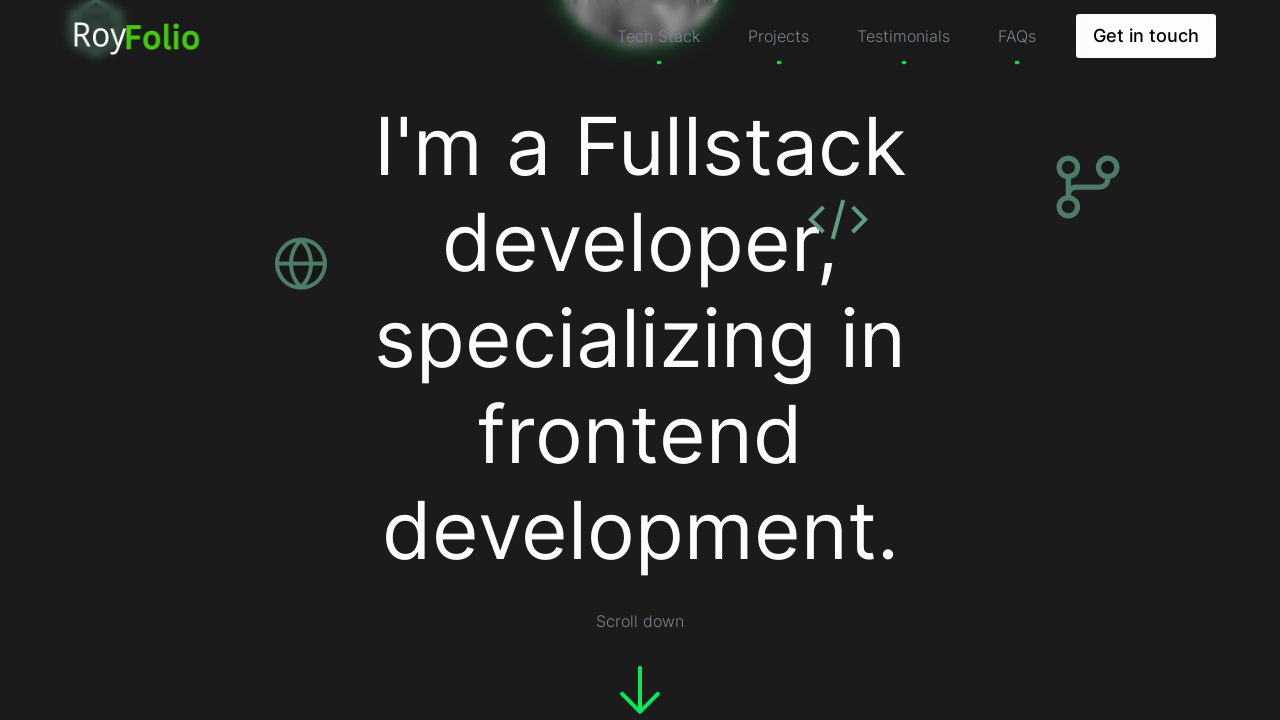

Waited 1.5 seconds
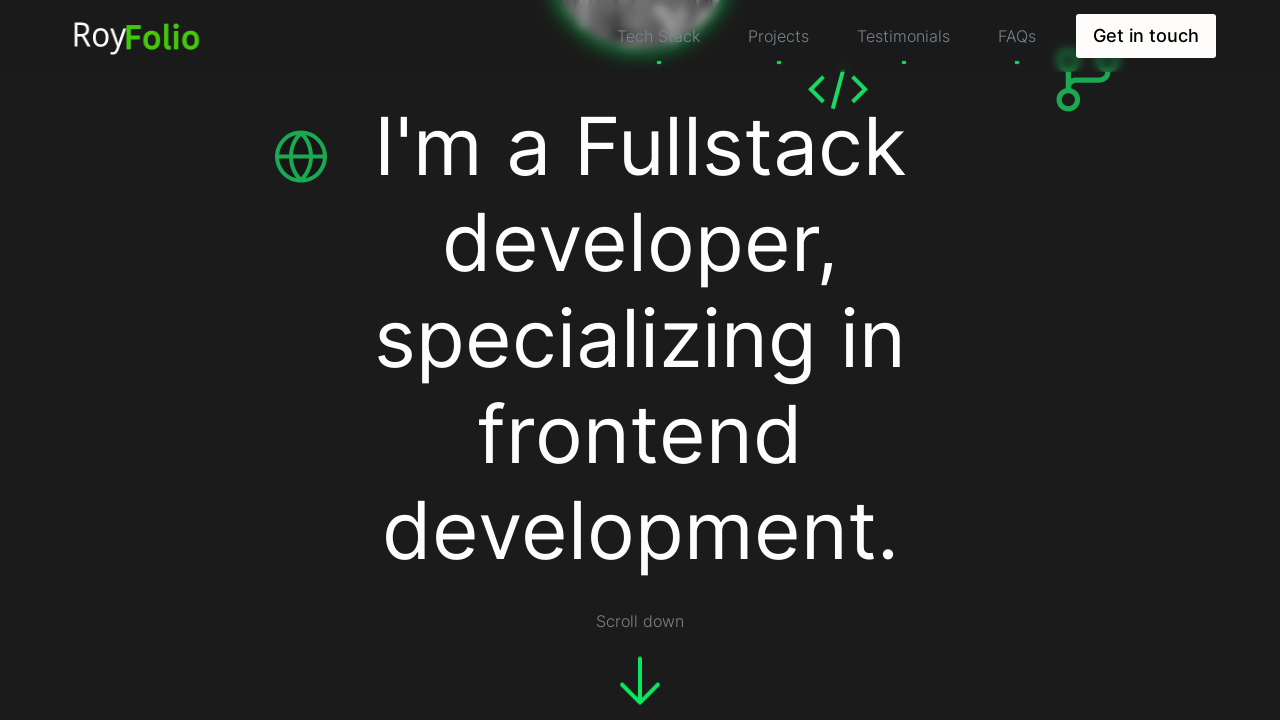

Scrolled down by another viewport height
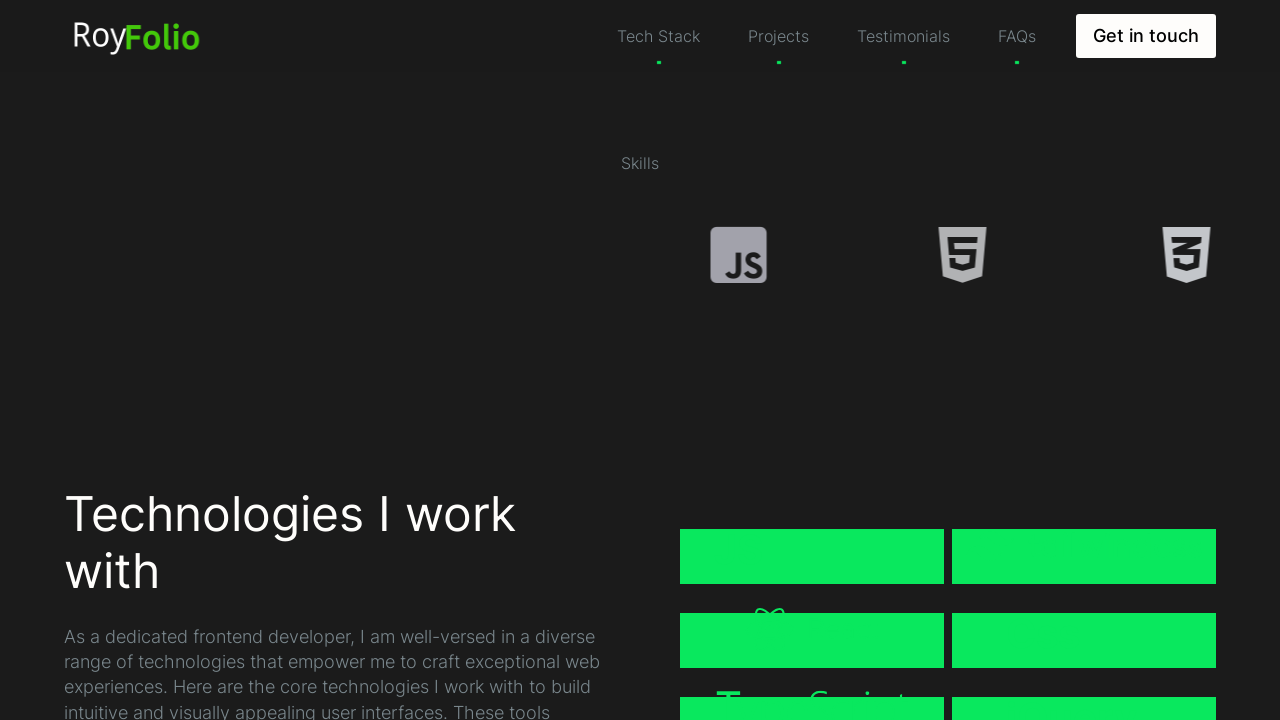

Waited 3 seconds to simulate reading and viewing content
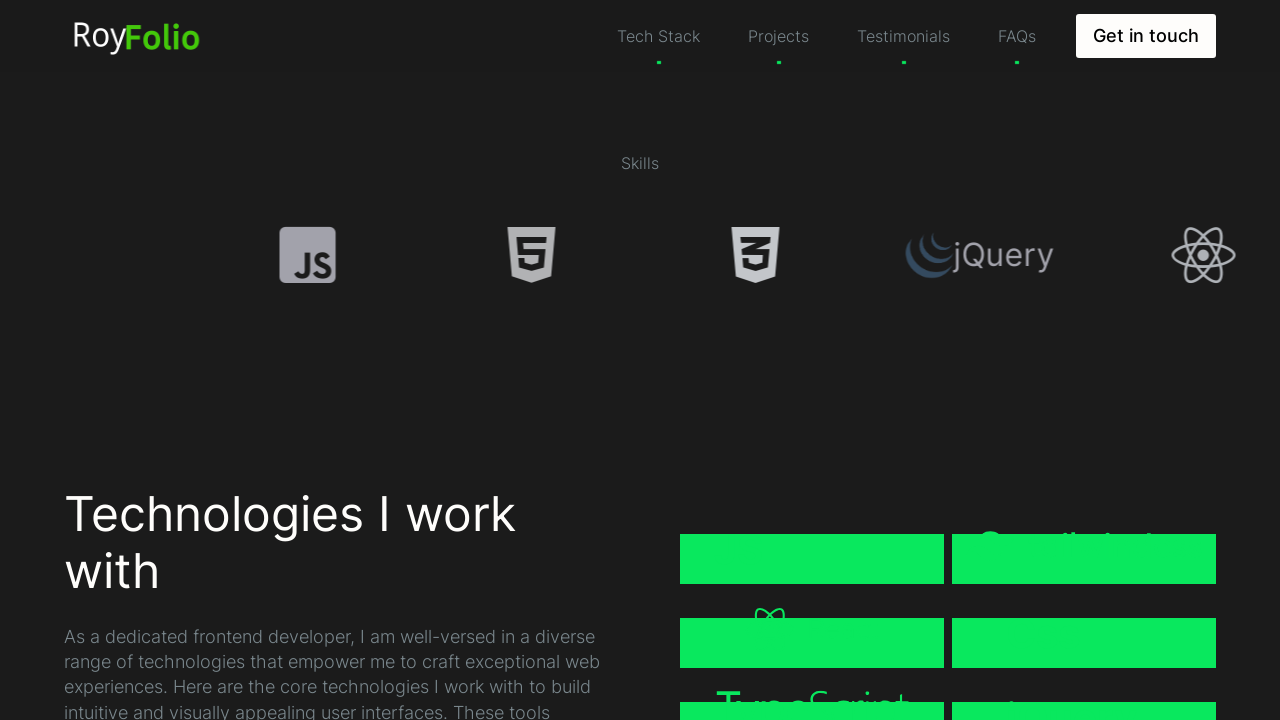

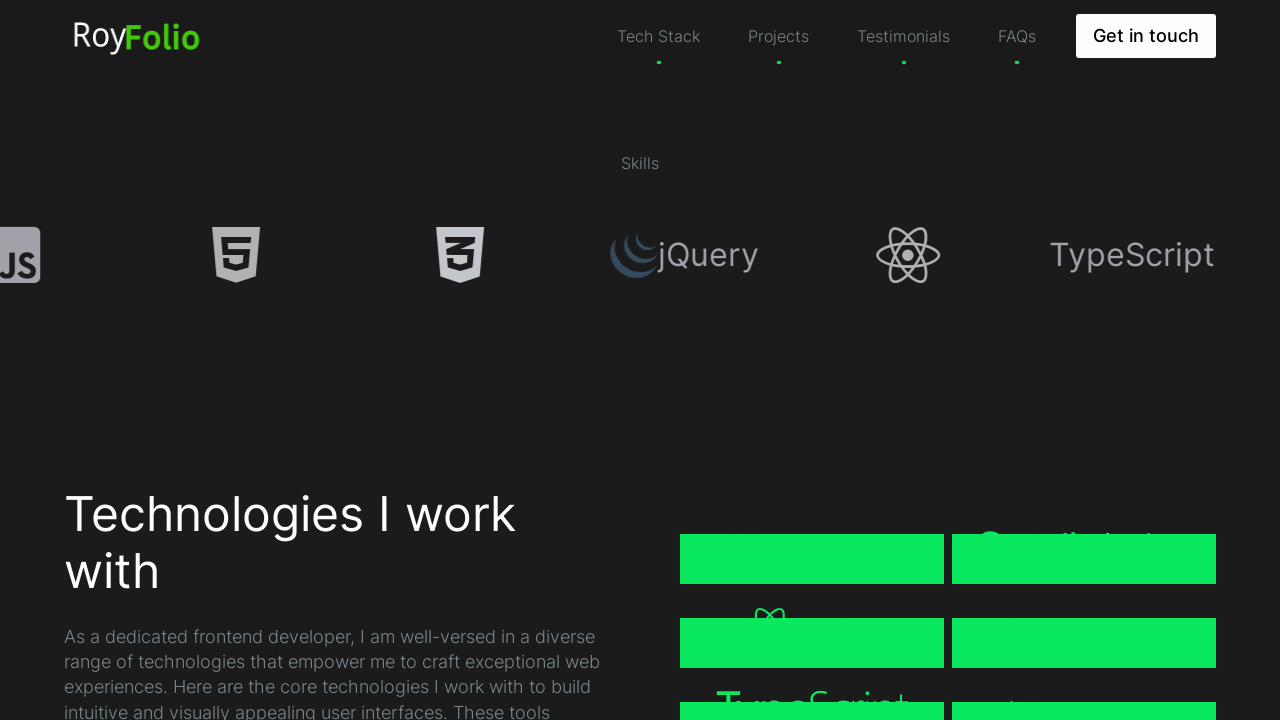